Tests table sorting functionality by clicking on the vegetable/fruit name column header and verifying the items are displayed in sorted order

Starting URL: https://rahulshettyacademy.com/seleniumPractise/#/offers

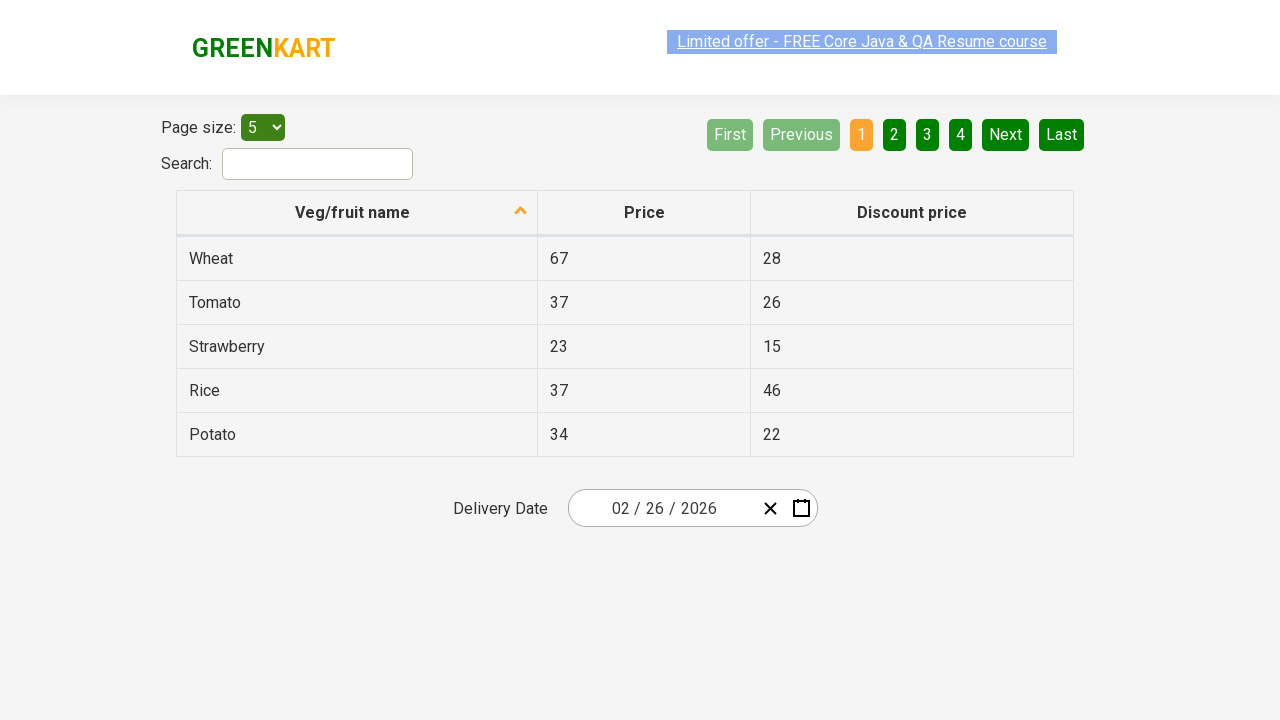

Clicked on 'Veg/fruit name' column header to sort at (353, 212) on xpath=//span[text()='Veg/fruit name']
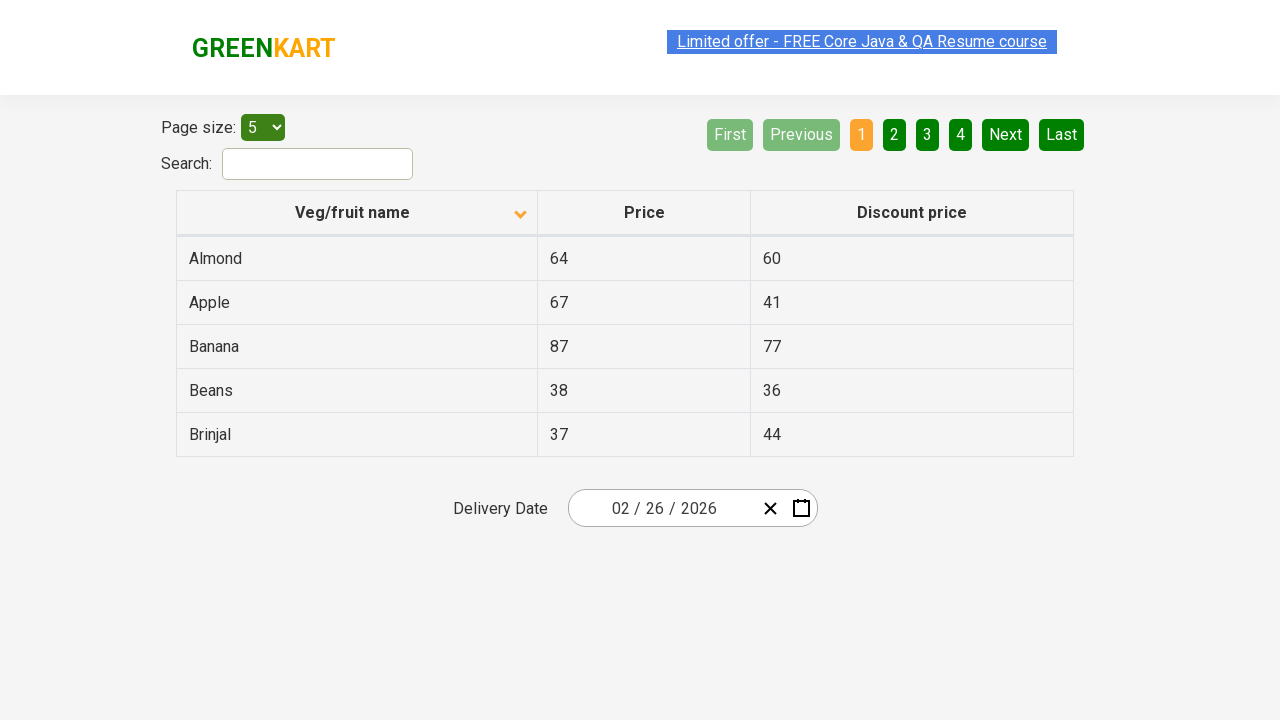

Waited for table to finish sorting (1000ms timeout)
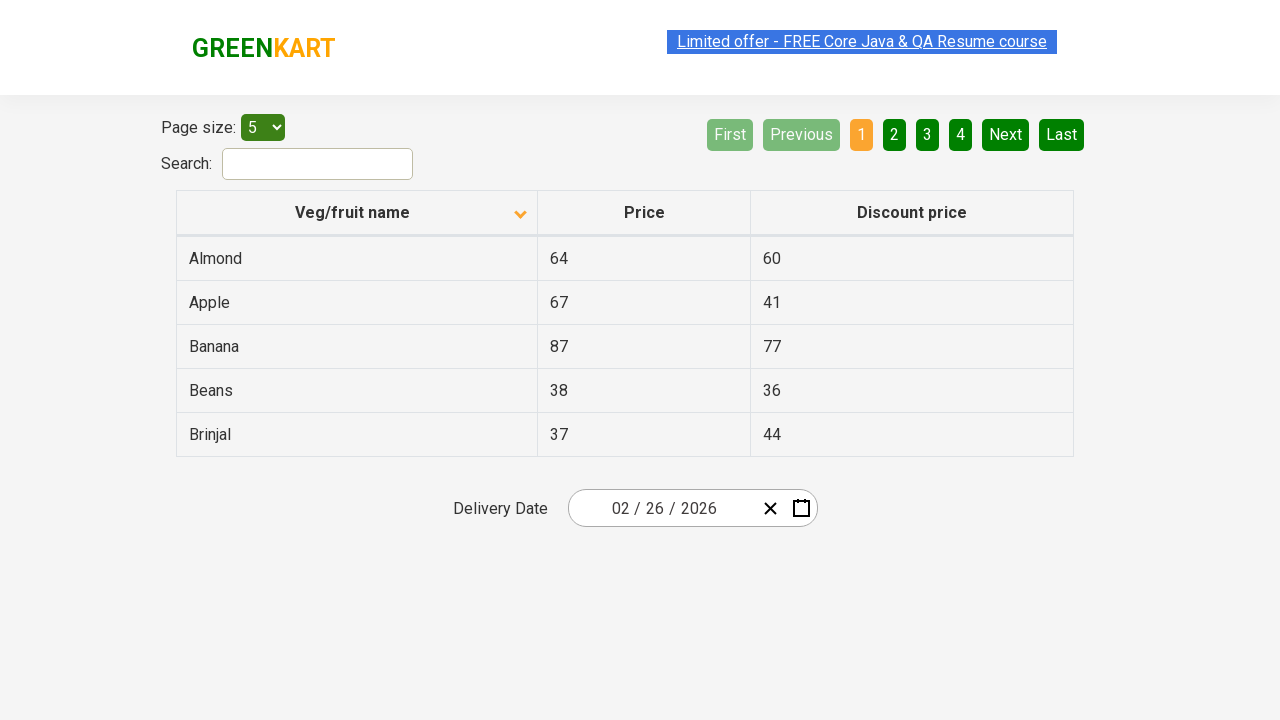

Collected all vegetable names from the first column
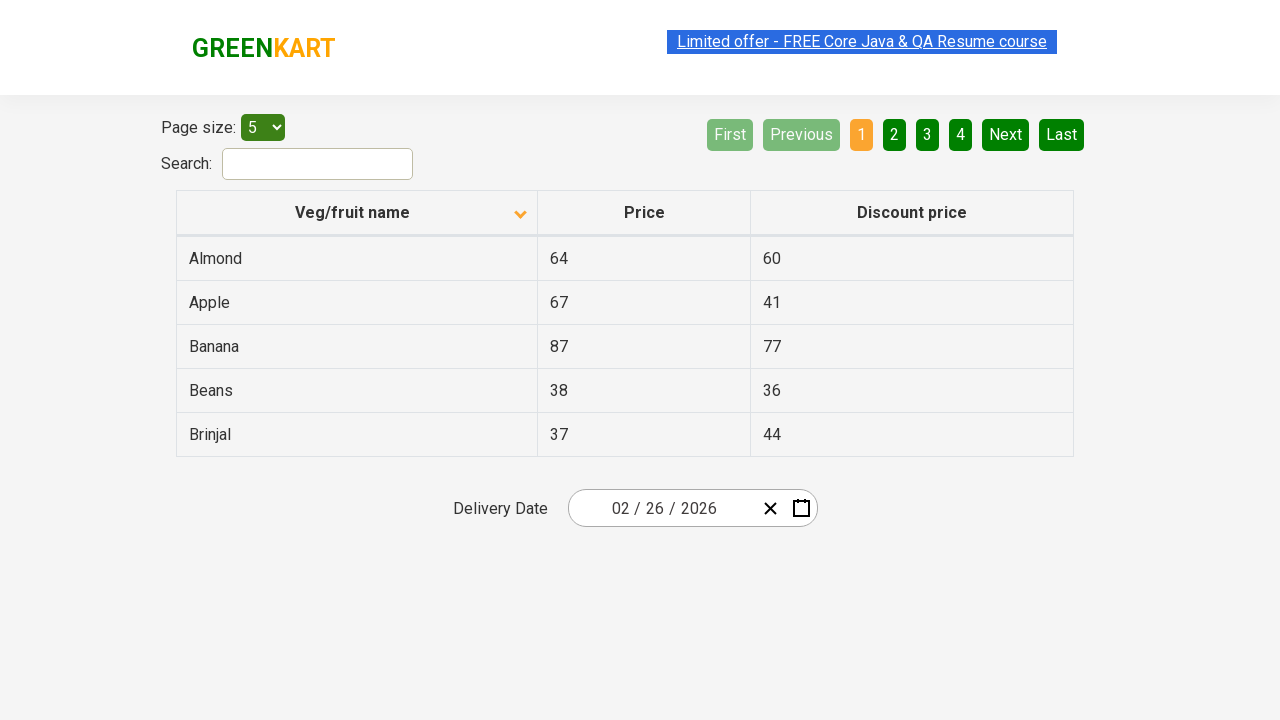

Extracted text content from all vegetable elements
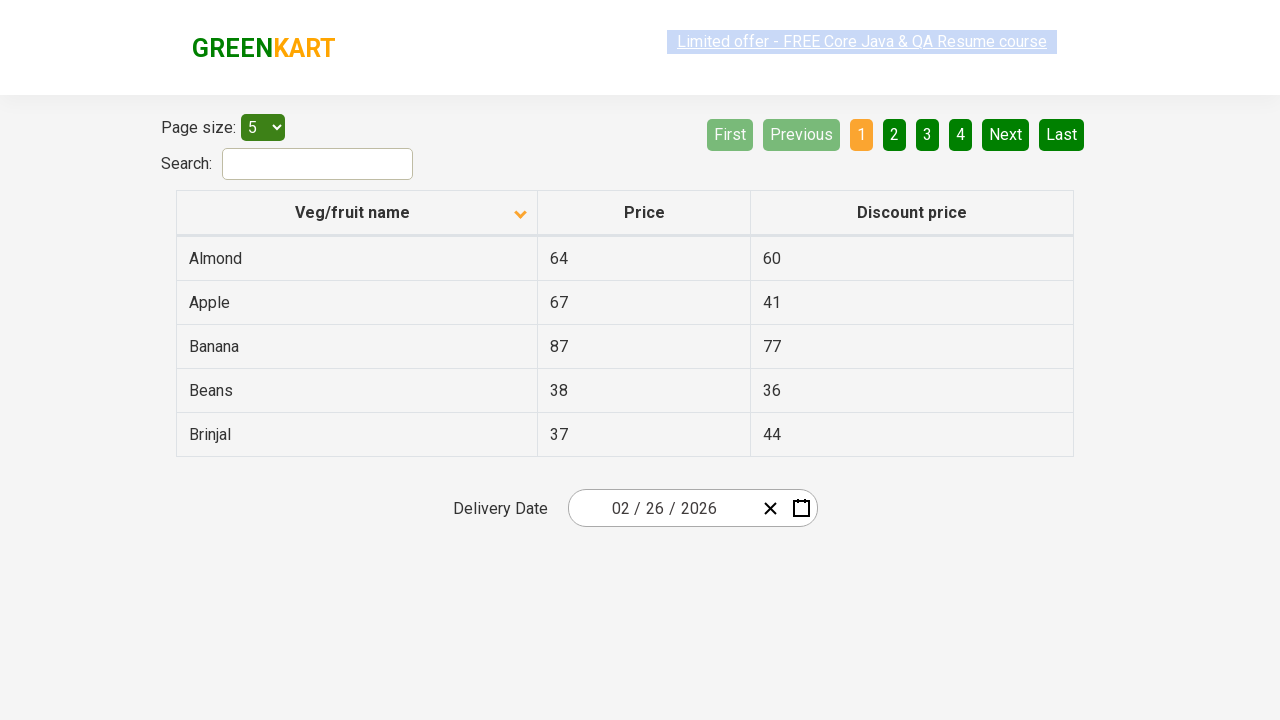

Created a copy of the browser-sorted list for comparison
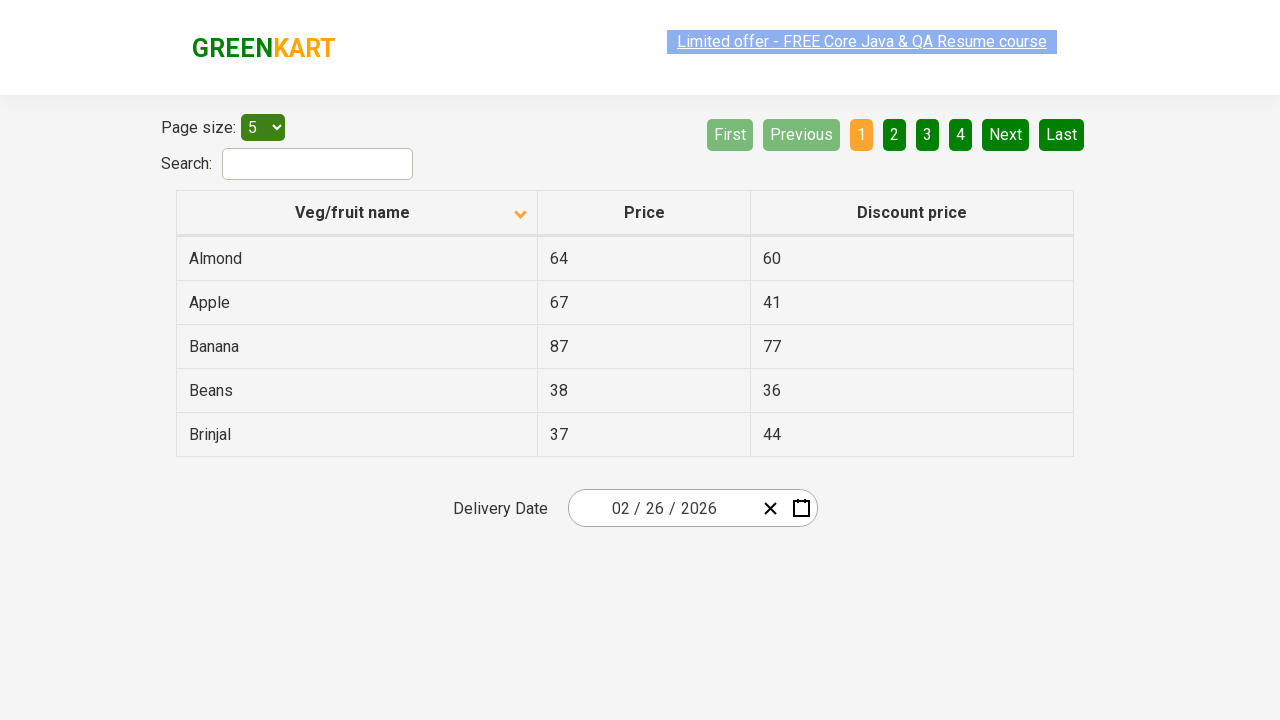

Sorted the vegetable list alphabetically for verification
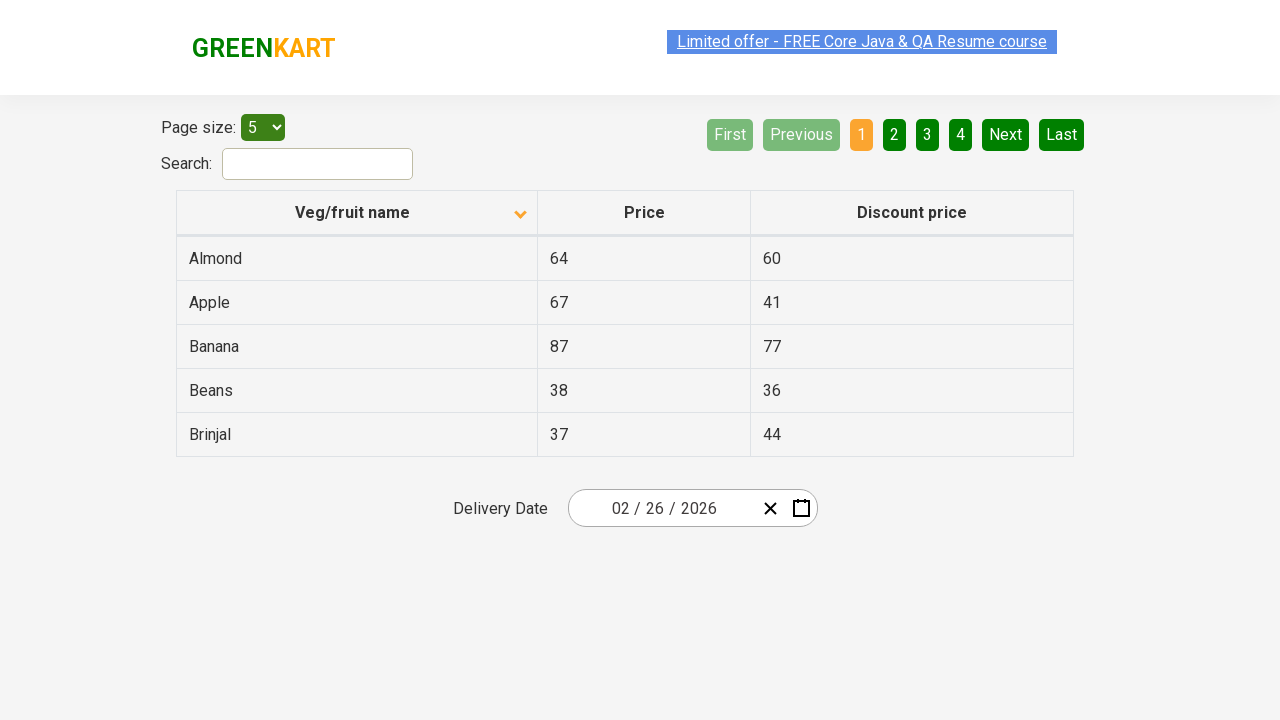

Verified that the table is sorted alphabetically - assertion passed
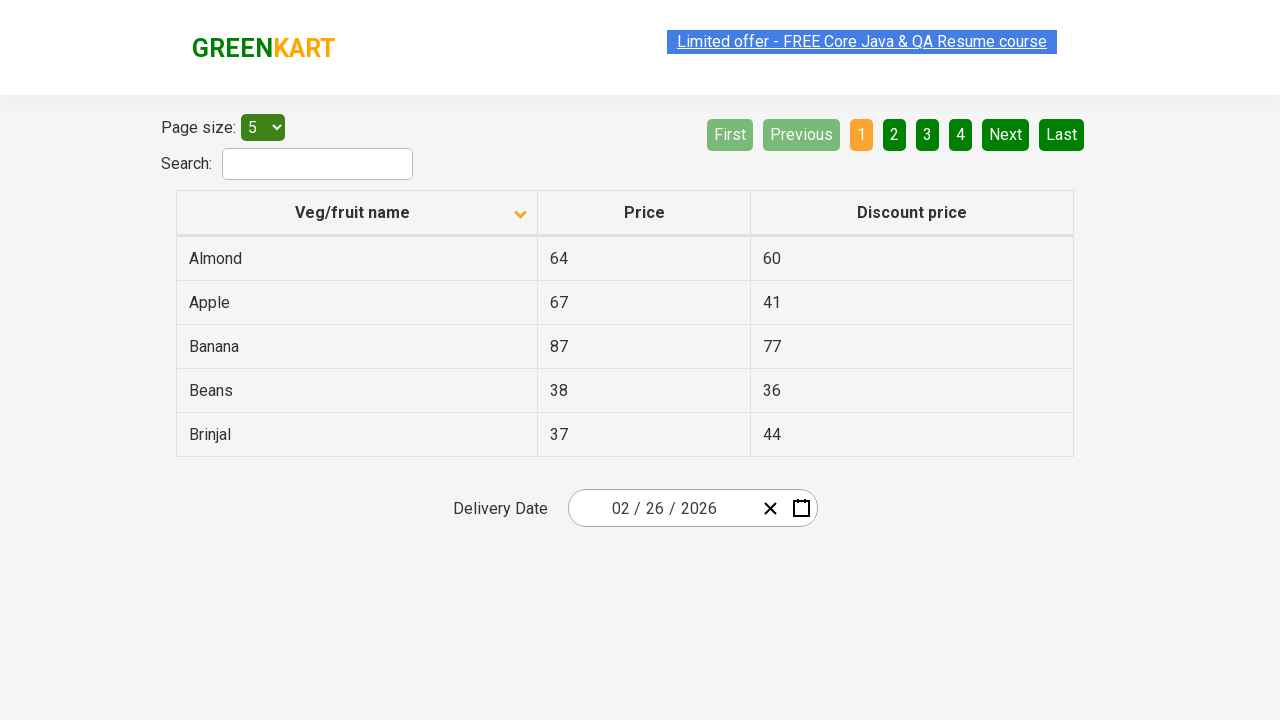

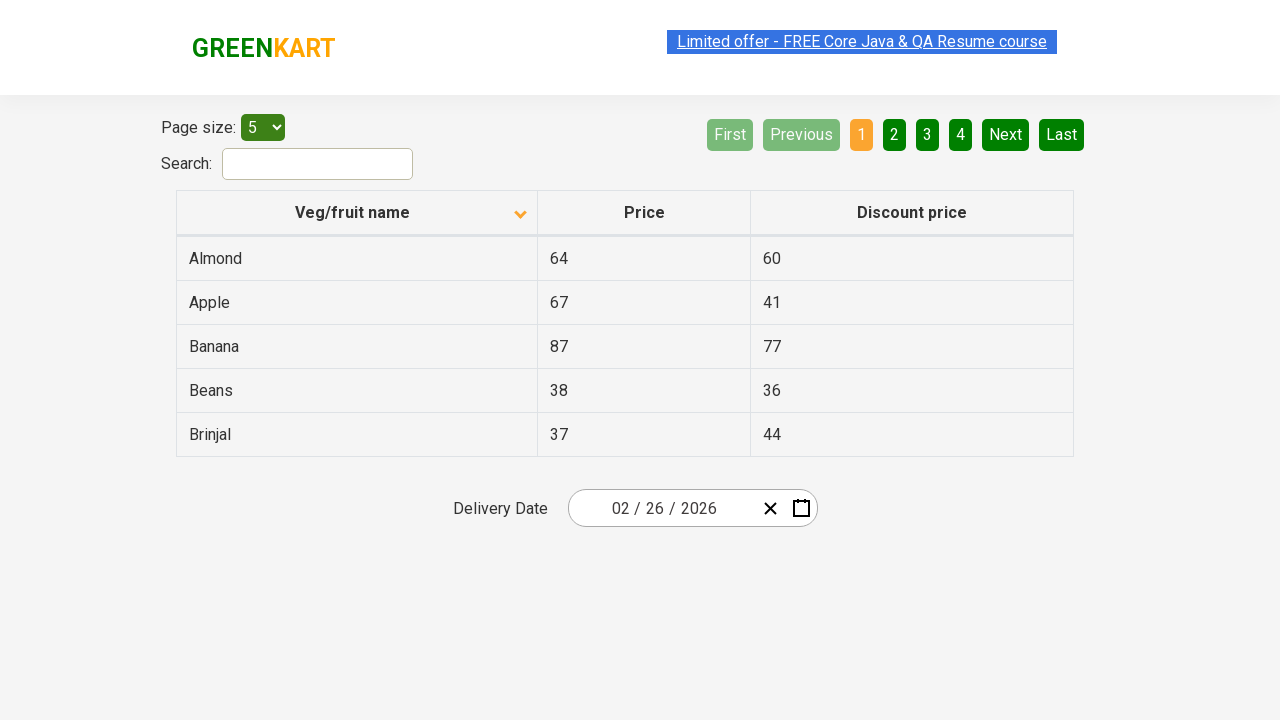